Verifies that clicking the 'Apply Now' button navigates to the apply form page at the correct URL

Starting URL: https://onlinedegrees.nku.edu

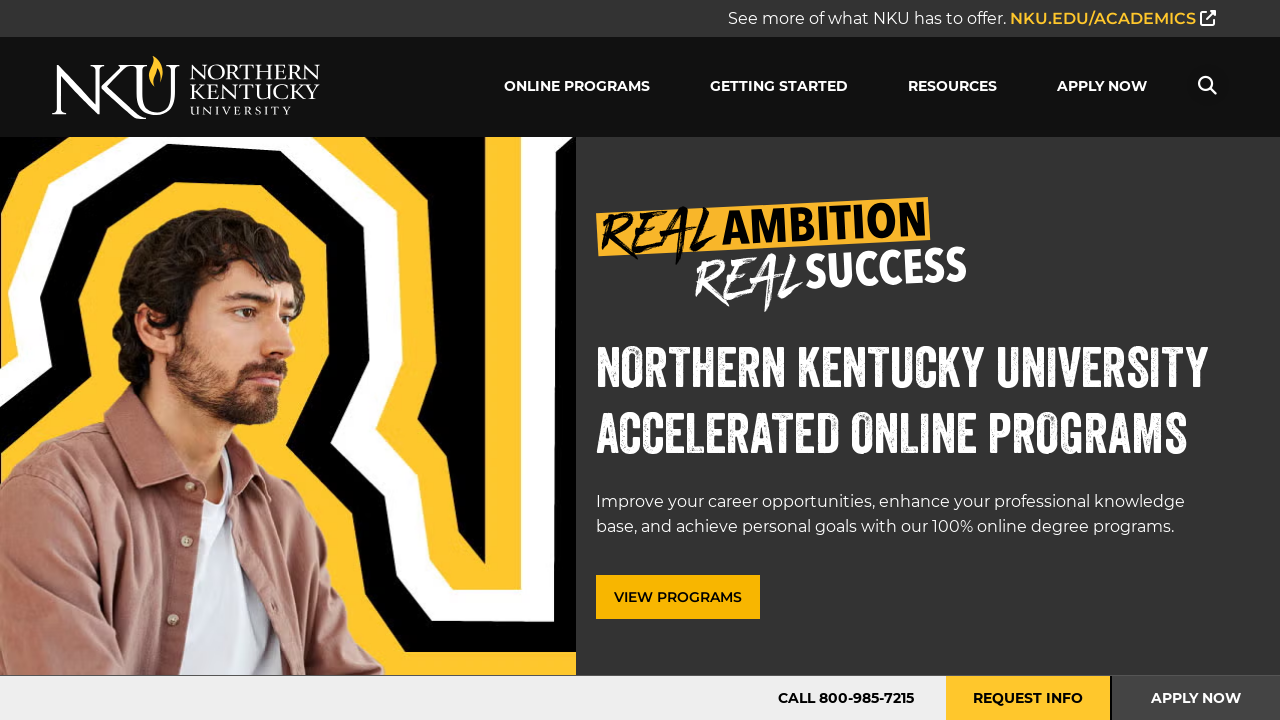

Clicked 'Apply Now' button at (1102, 87) on #mega-menu-item-6330 > a
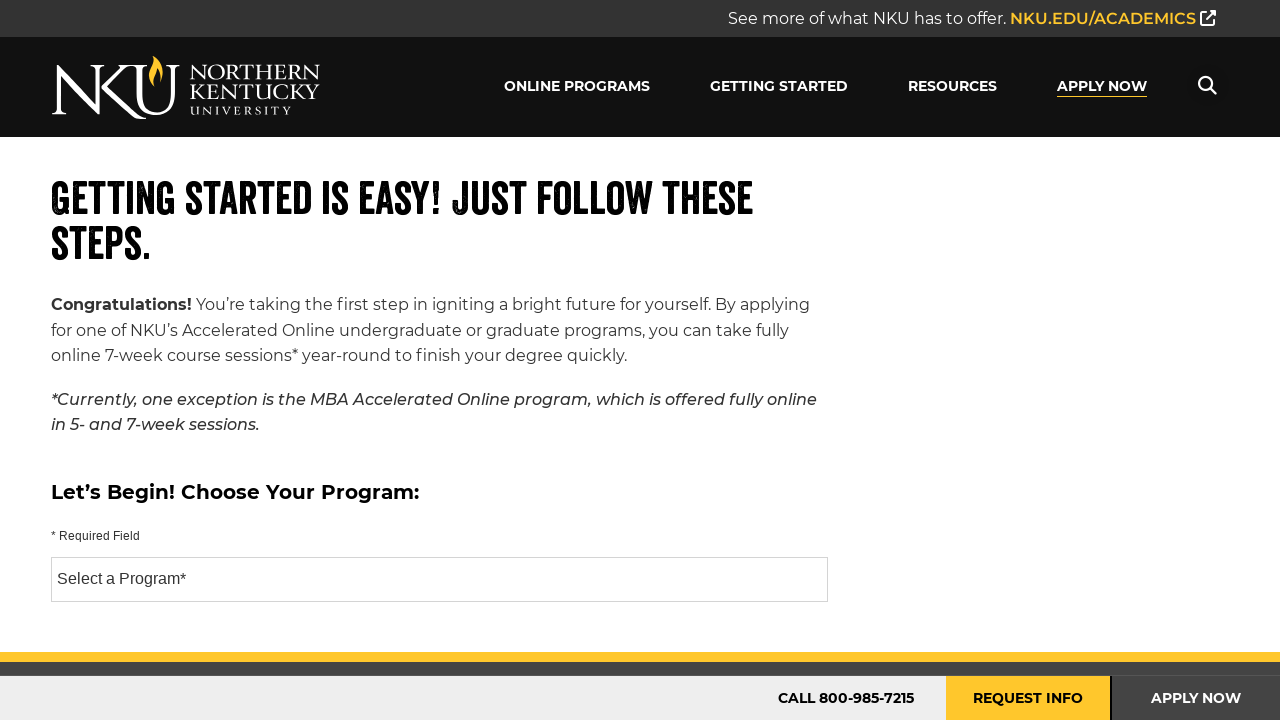

Verified navigation to apply form page at https://onlinedegrees.nku.edu/apply/
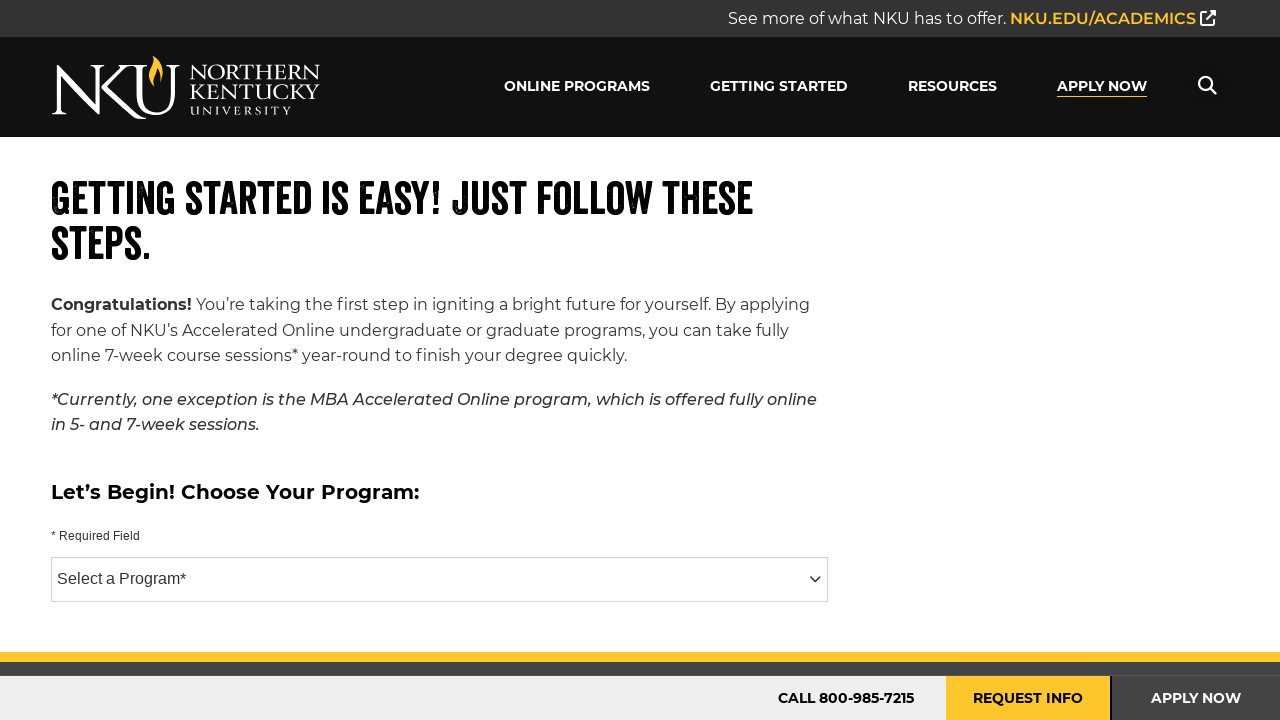

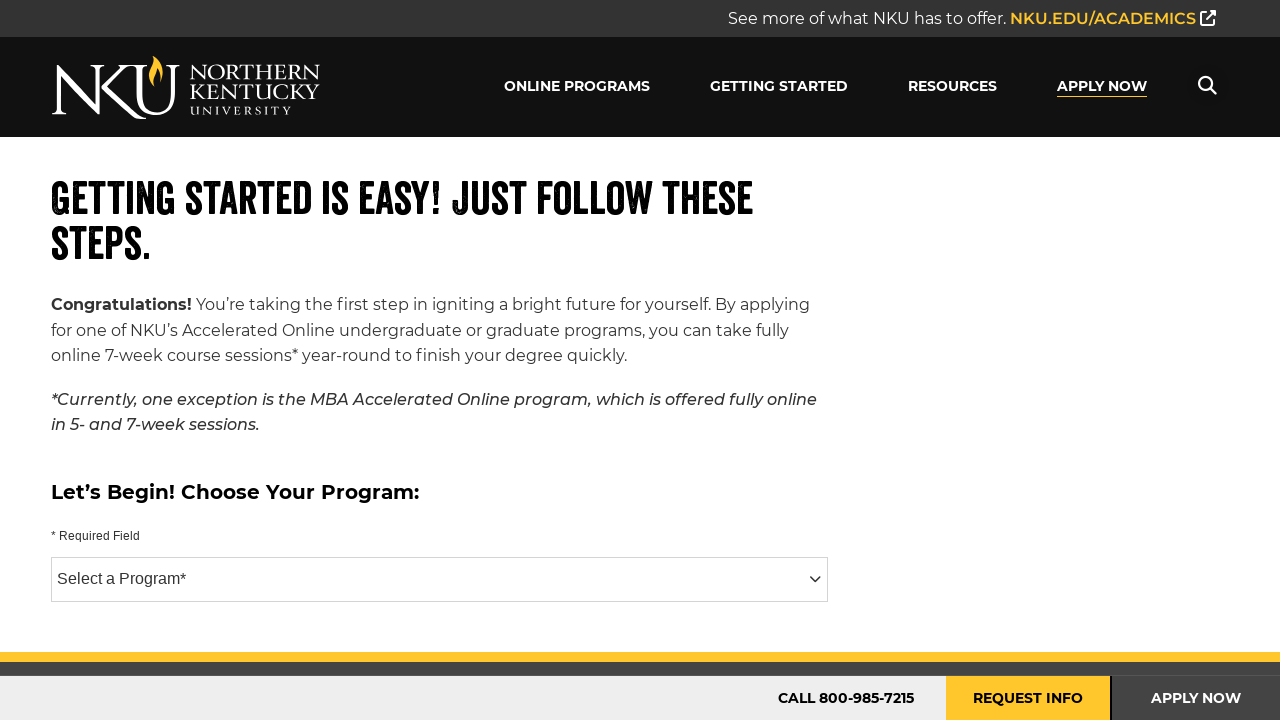